Tests that the todo counter displays the correct number of items as todos are added

Starting URL: https://demo.playwright.dev/todomvc

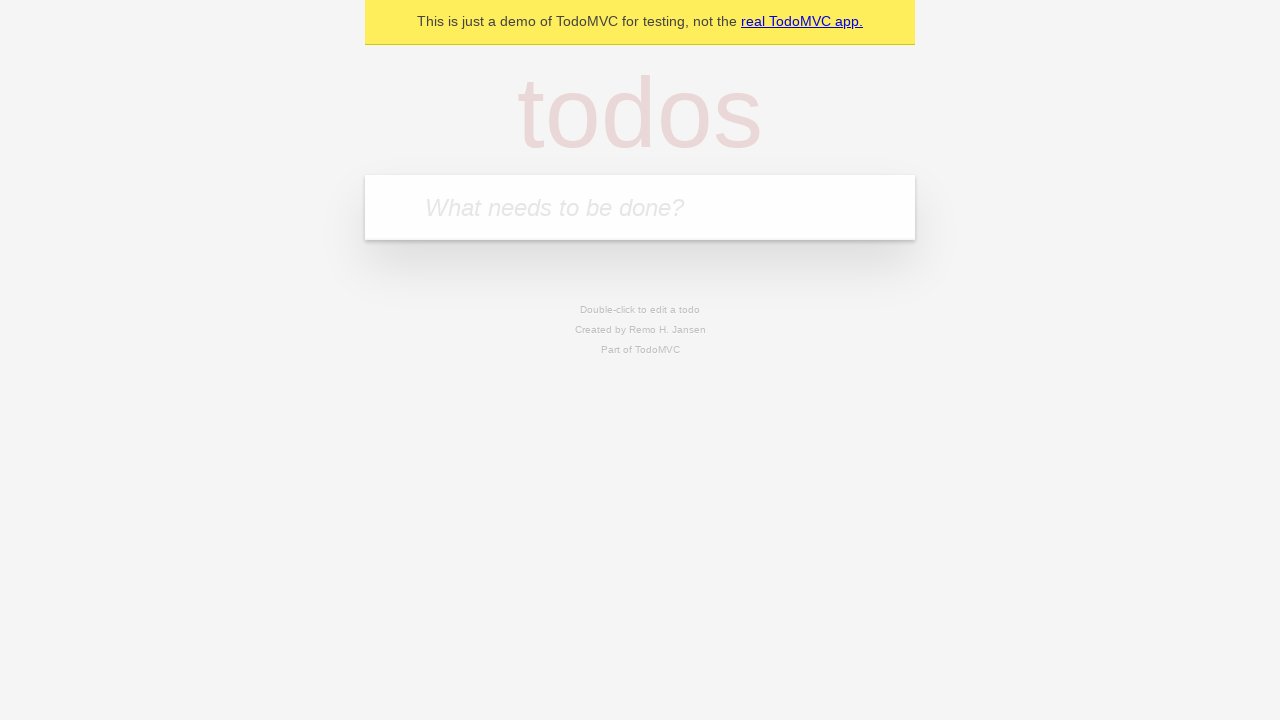

Located the 'What needs to be done?' input field
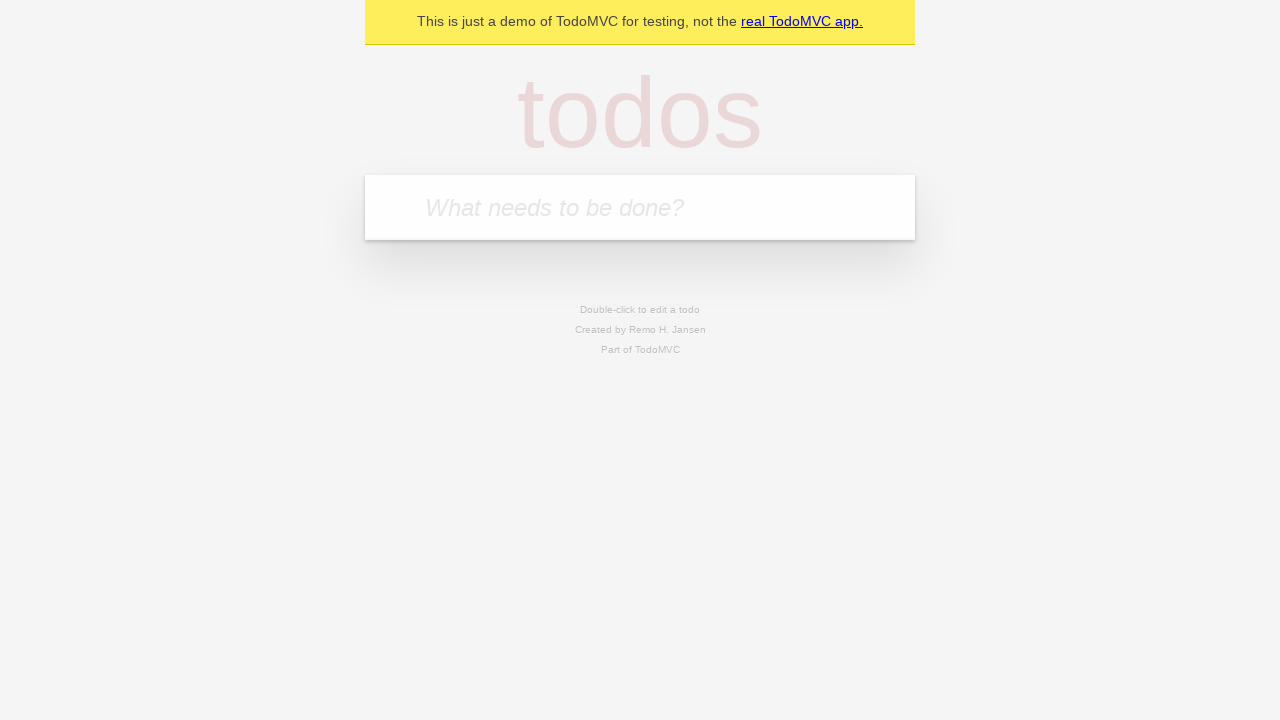

Filled todo input with 'buy some cheese' on internal:attr=[placeholder="What needs to be done?"i]
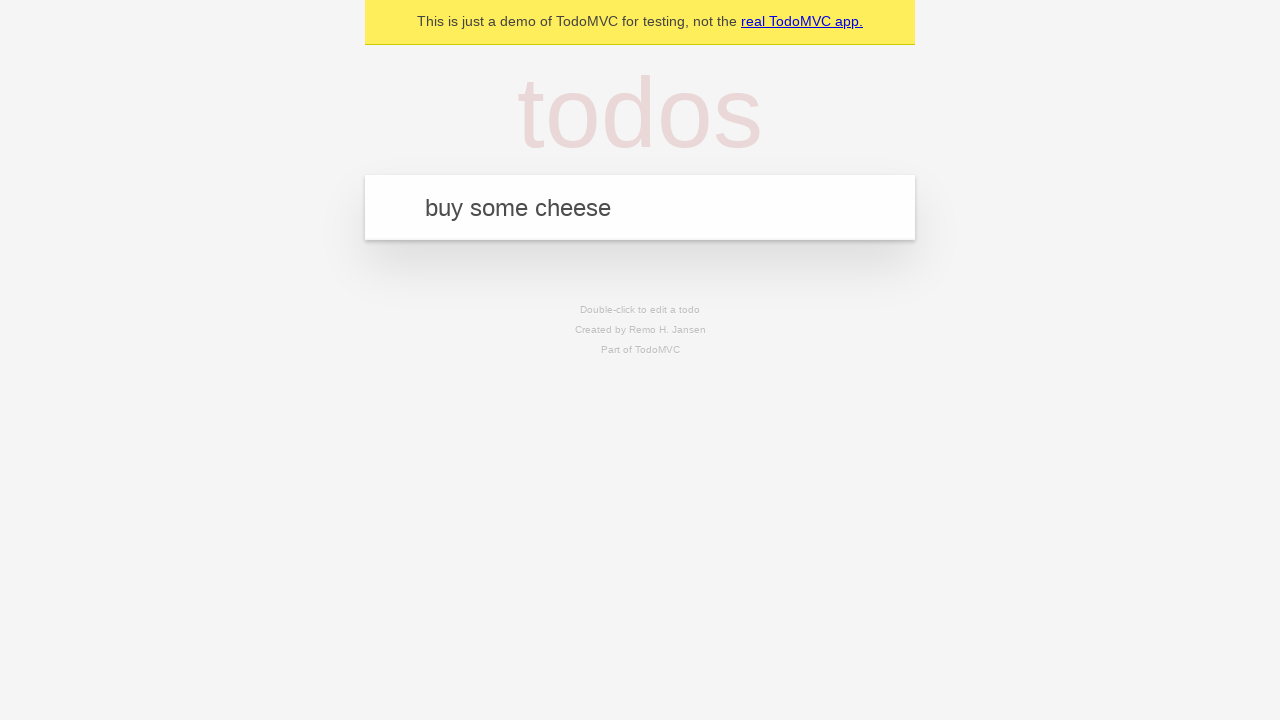

Pressed Enter to add first todo item on internal:attr=[placeholder="What needs to be done?"i]
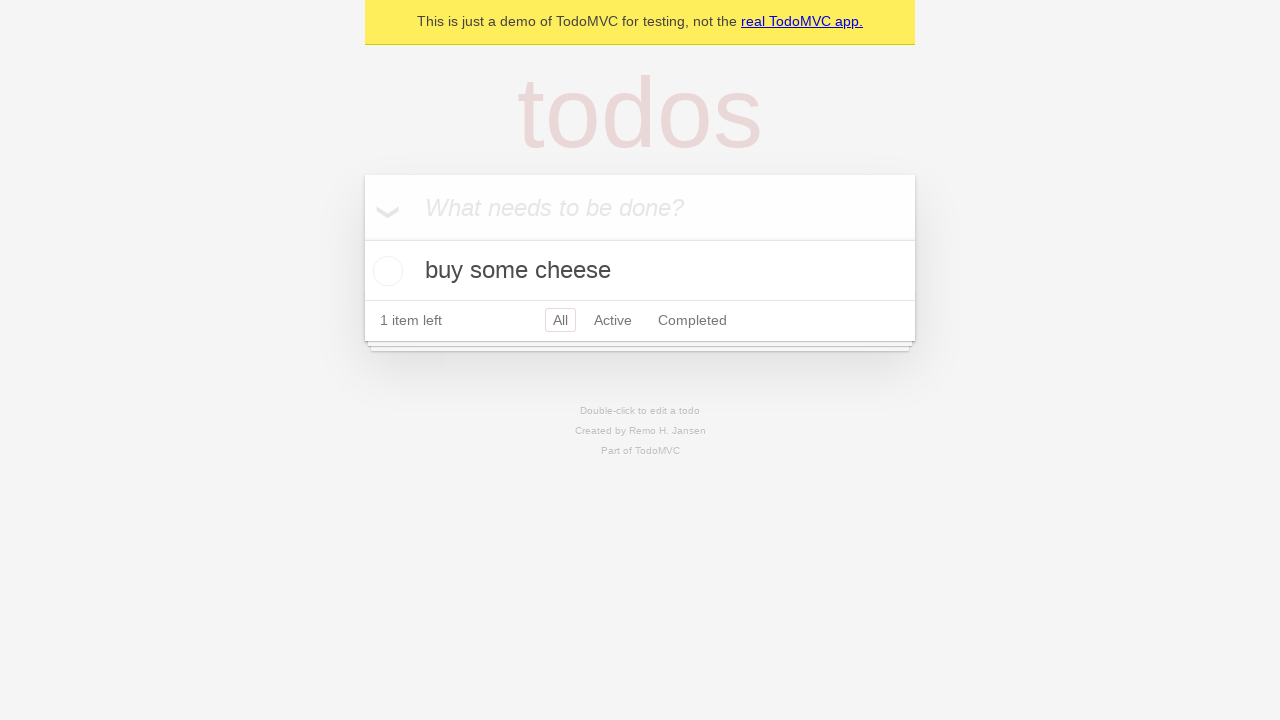

Todo counter appeared showing 1 item
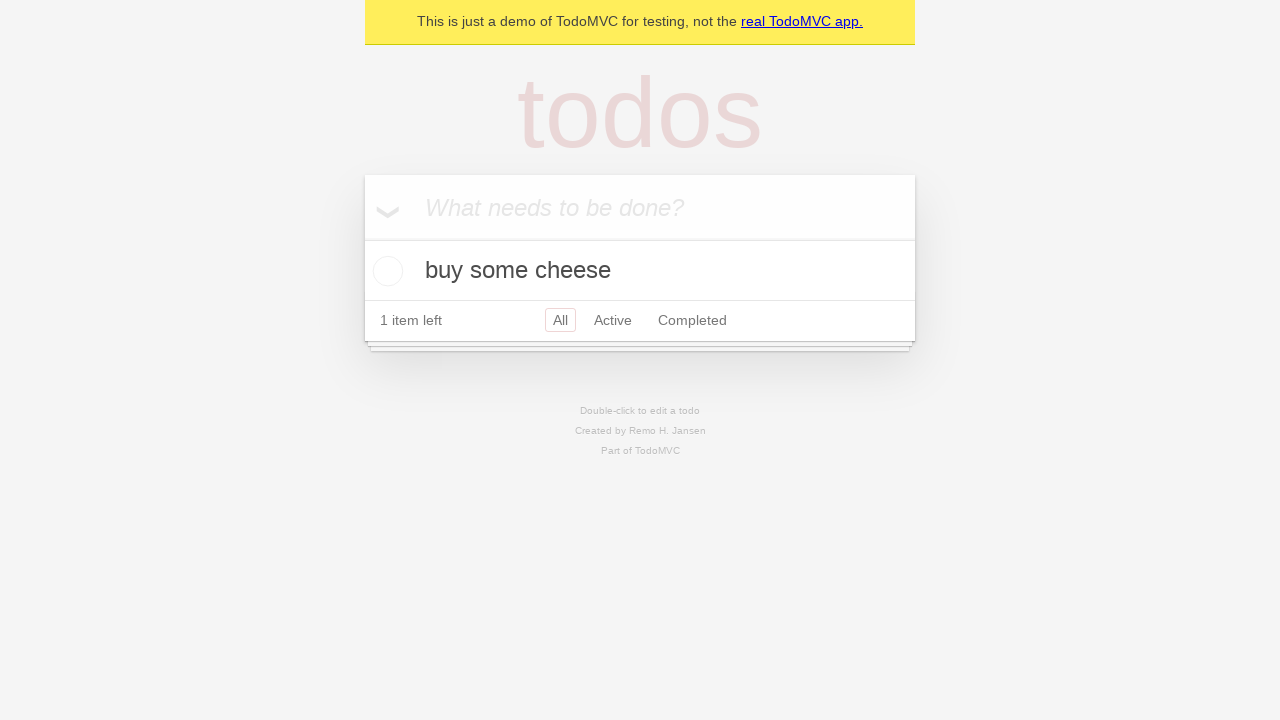

Filled todo input with 'feed the cat' on internal:attr=[placeholder="What needs to be done?"i]
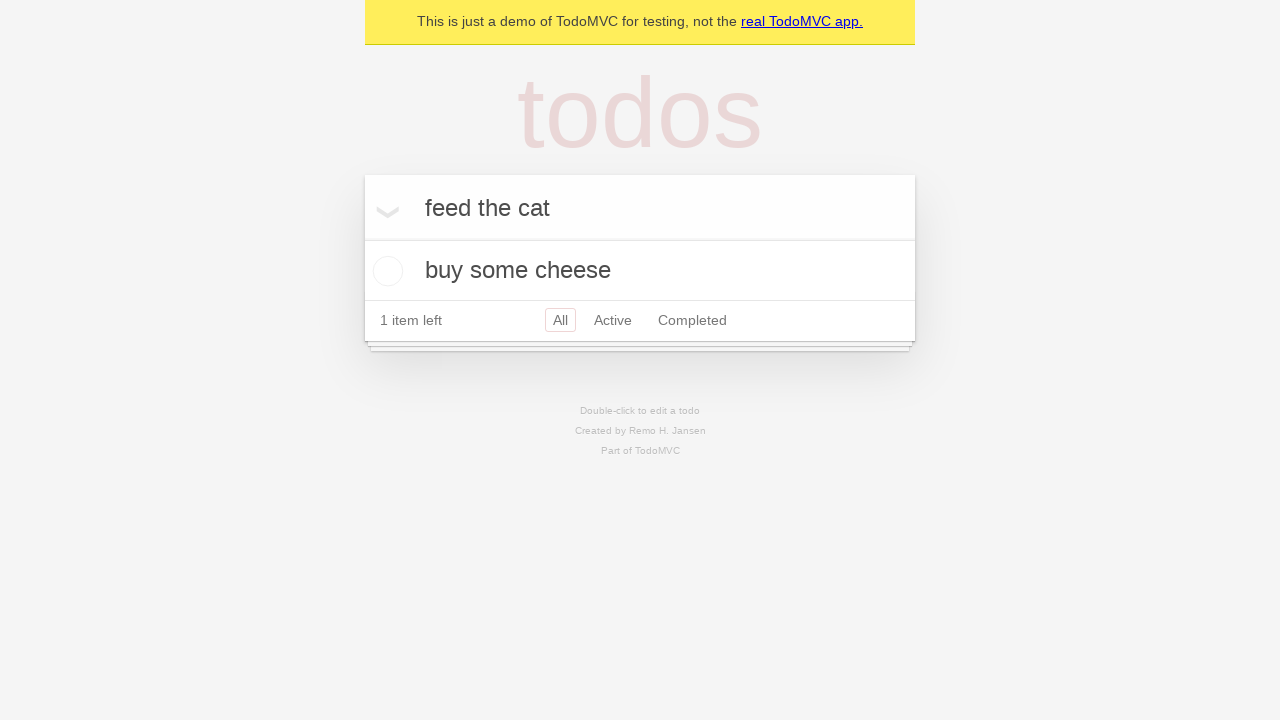

Pressed Enter to add second todo item on internal:attr=[placeholder="What needs to be done?"i]
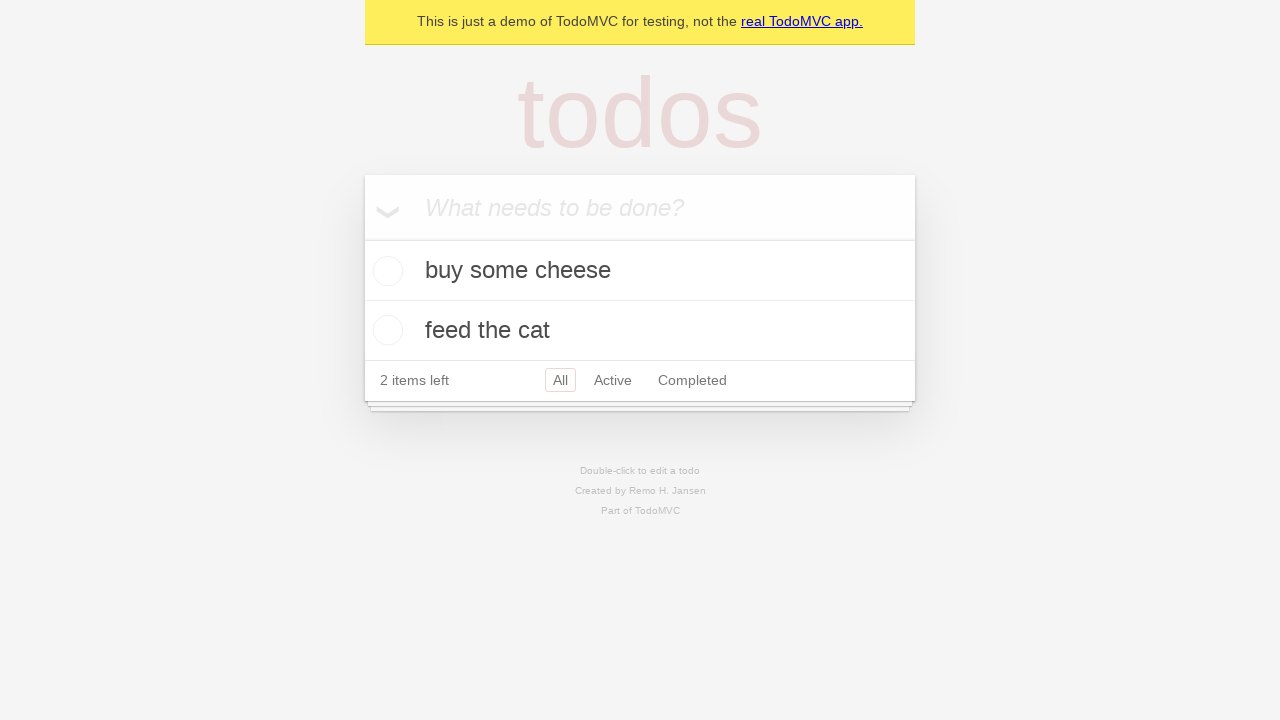

Verified that 2 todo items are now displayed
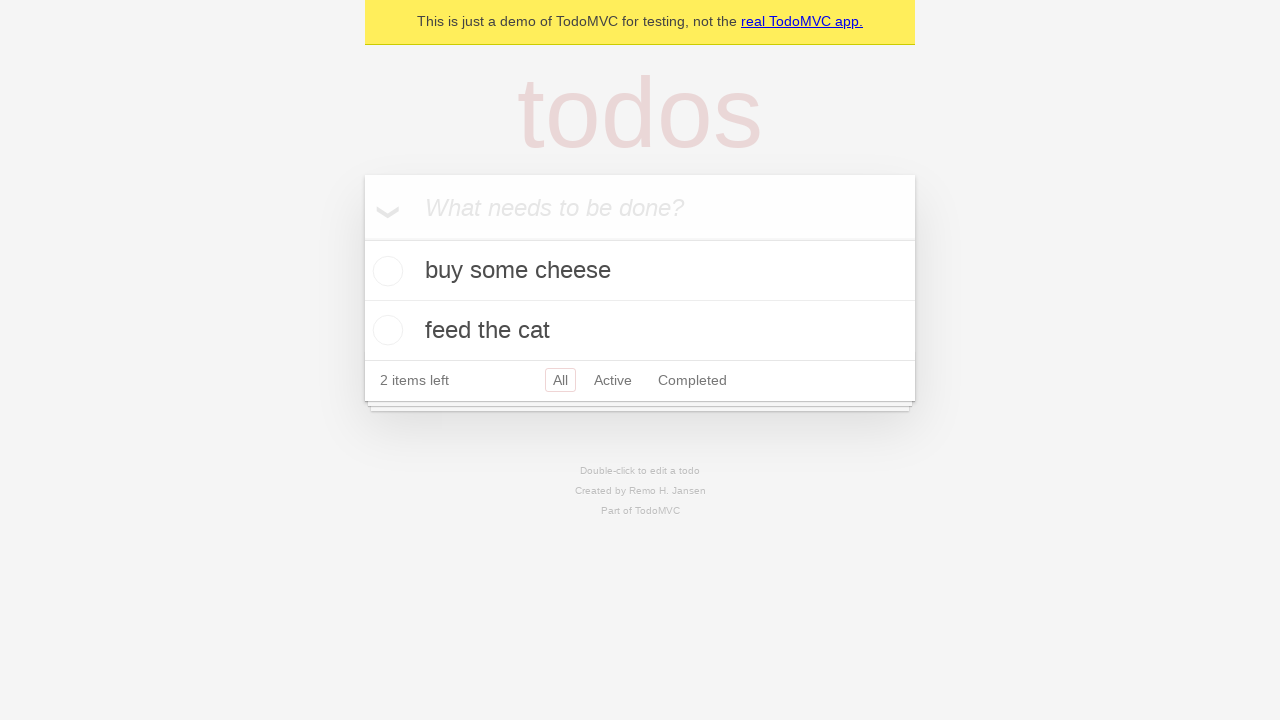

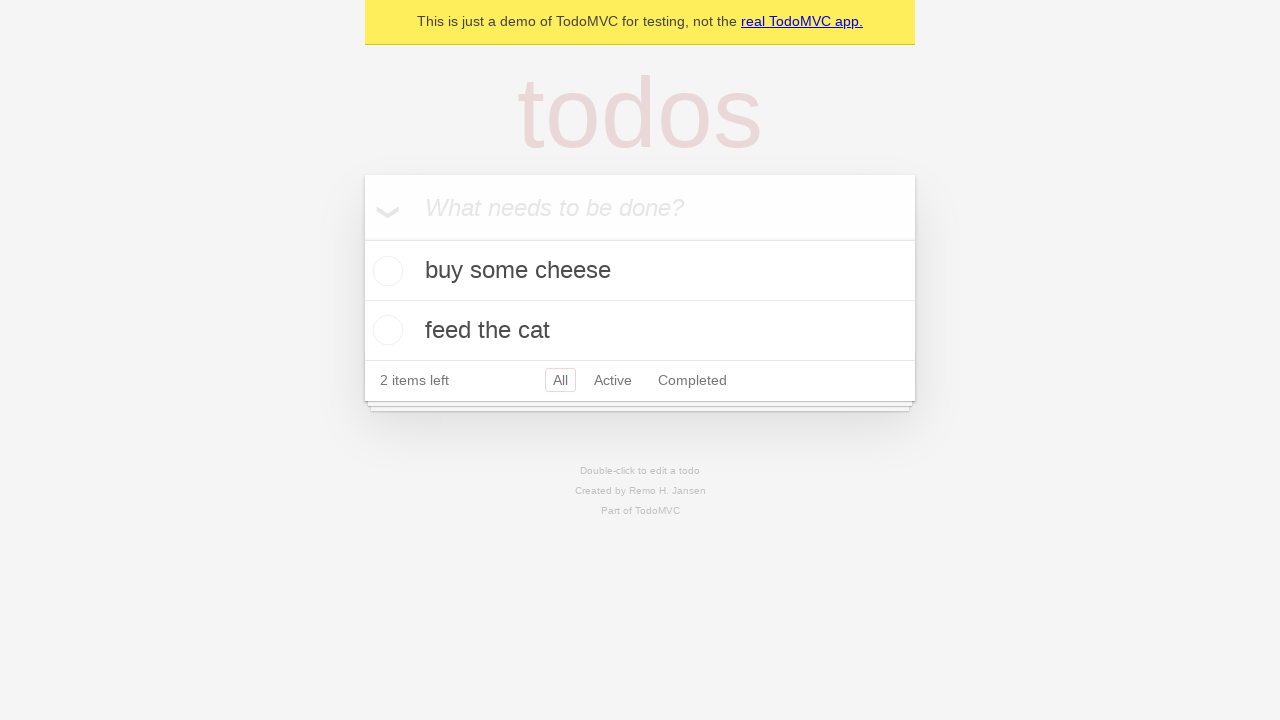